Tests various mouse events including single click, double-click, and right-click (context menu) interactions on buttons, then verifies the result text displayed after each action sequence.

Starting URL: https://training-support.net/webelements/mouse-events

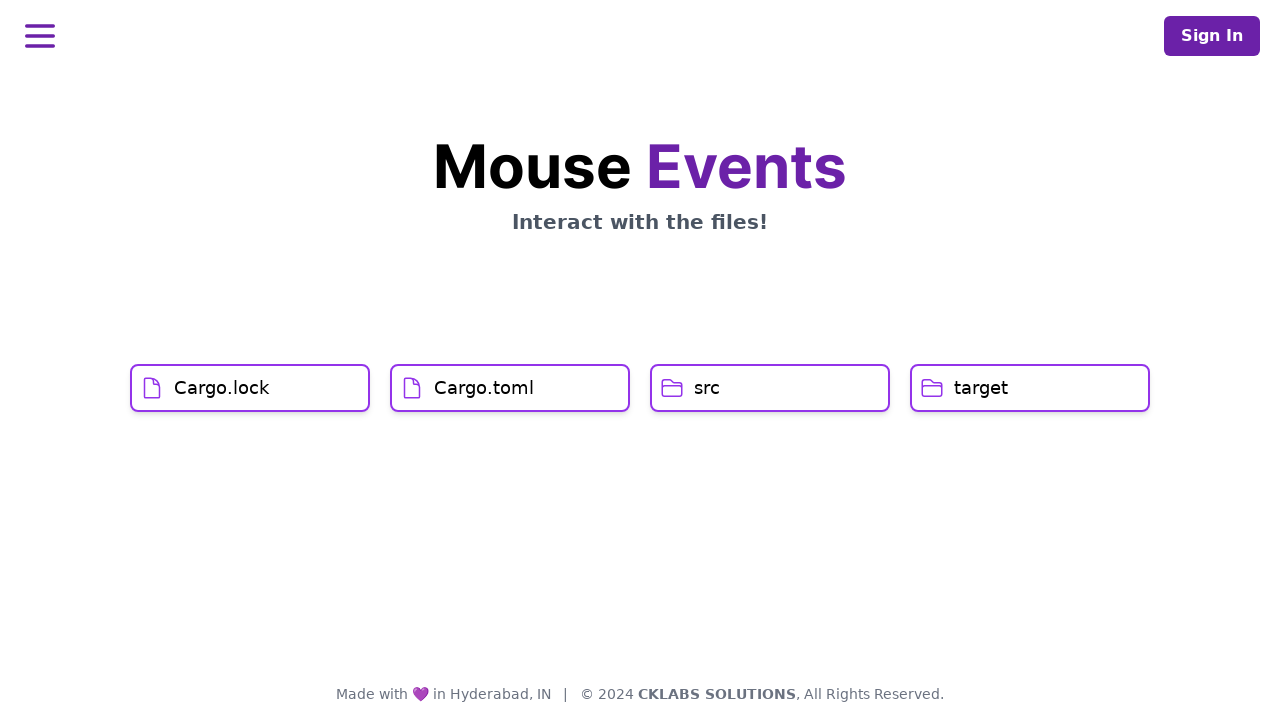

Waited for mouse event buttons to load
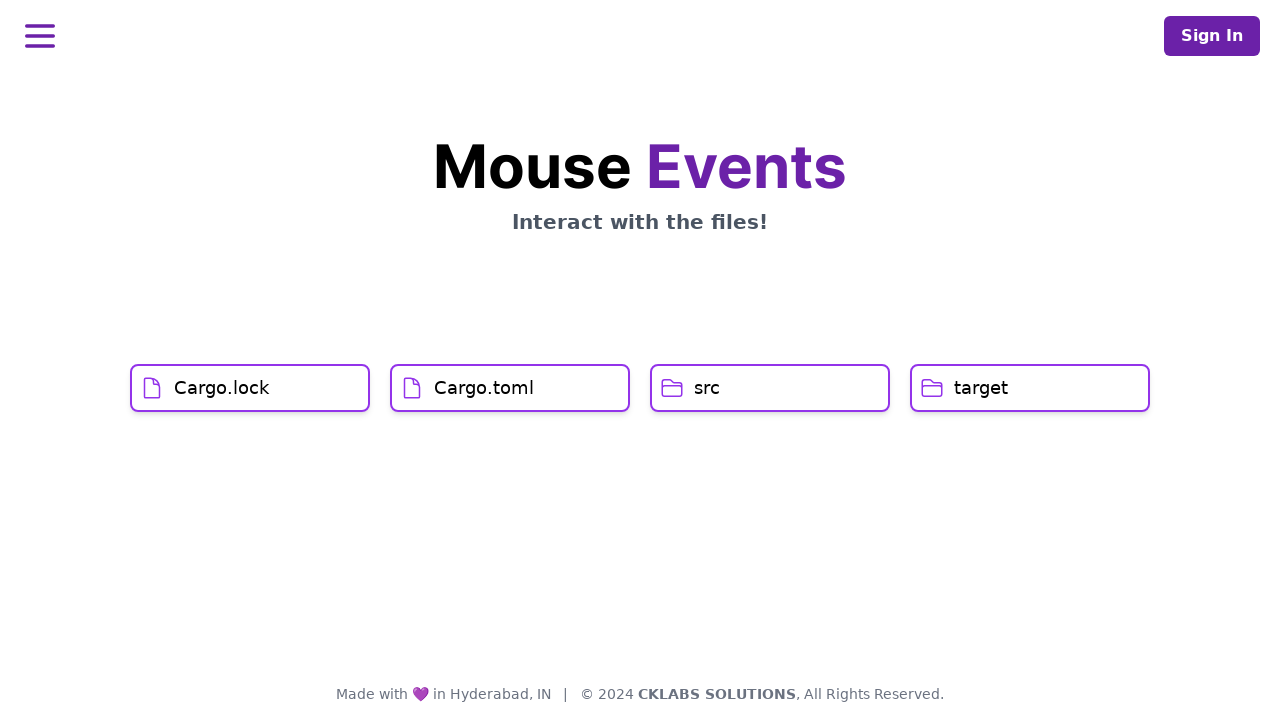

Located all mouse event buttons on the page
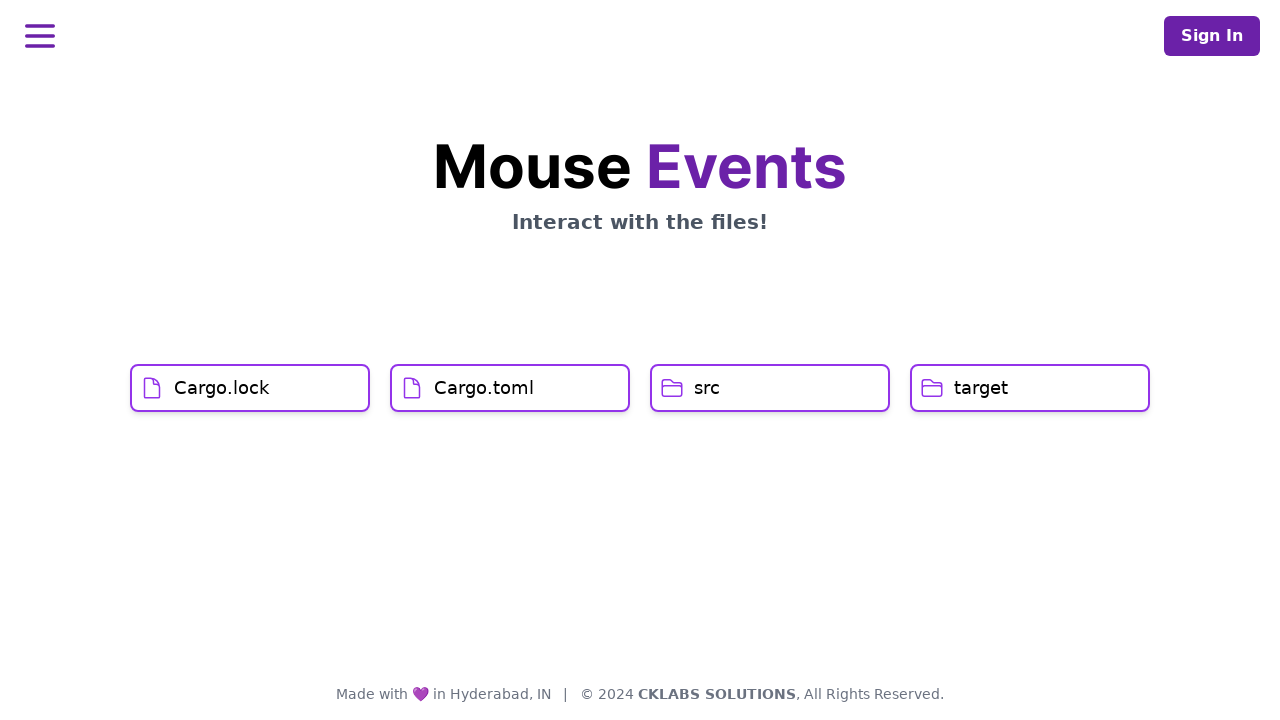

Left-clicked the first button (Cargo.lock) at (250, 388) on div.svelte-hs12g9 >> nth=0
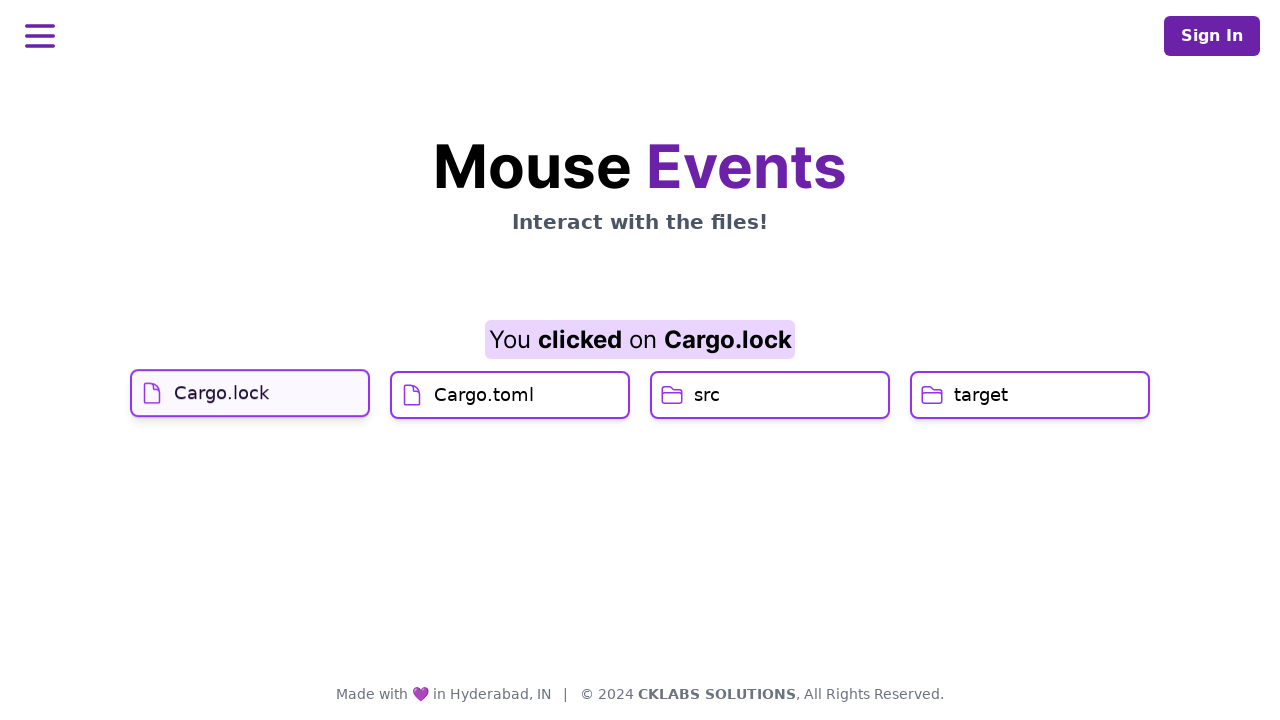

Waited 1 second after first click
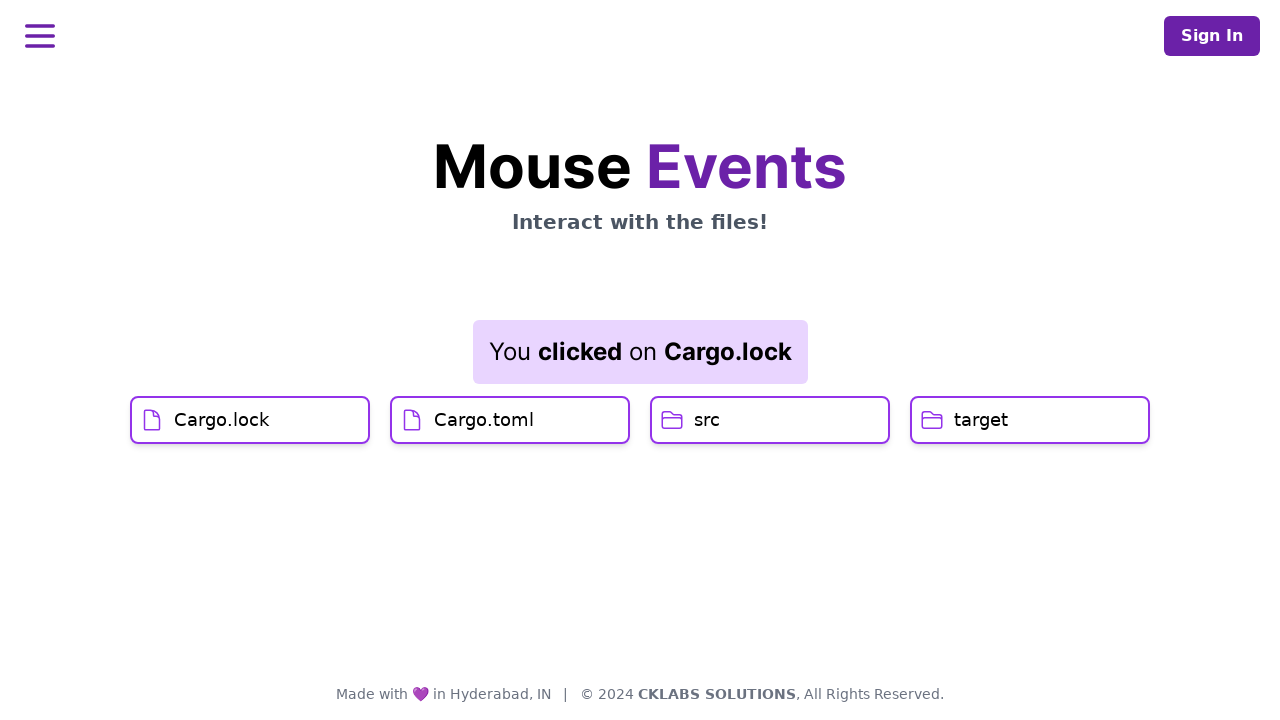

Left-clicked the second button (Cargo.toml) at (510, 420) on div.svelte-hs12g9 >> nth=1
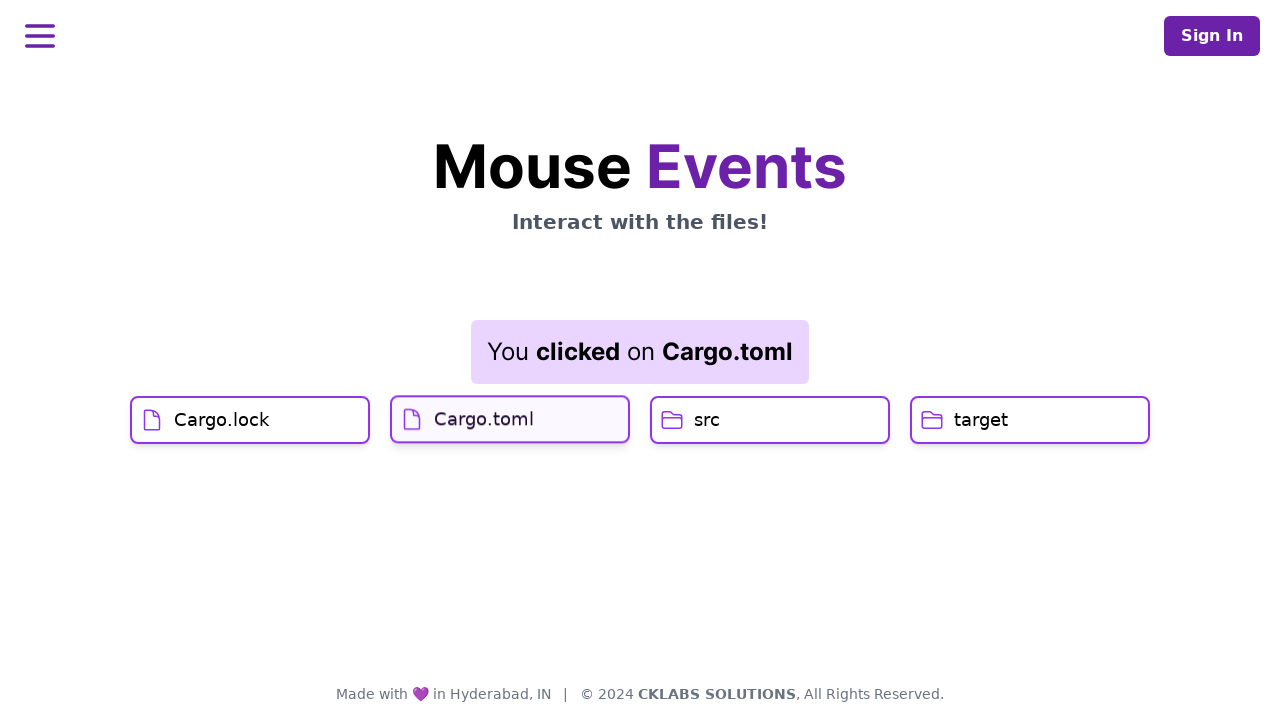

Waited 1 second after second click
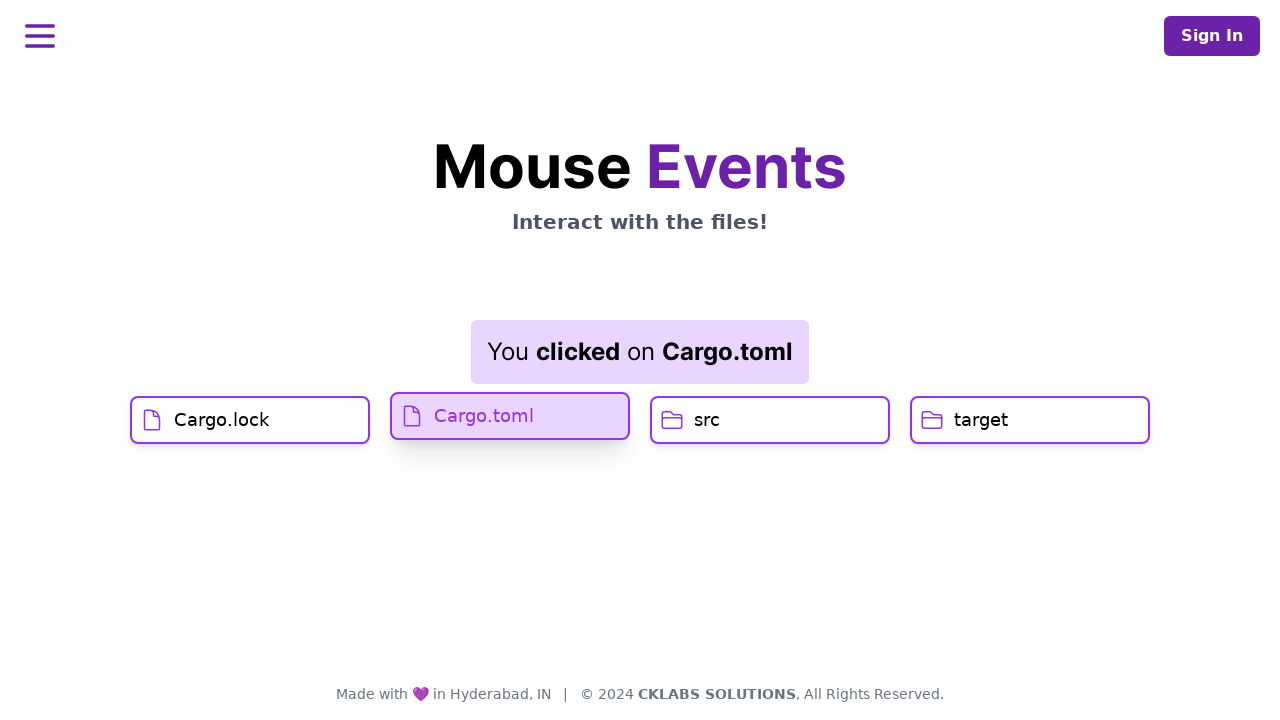

Double-clicked the third button (src) at (770, 420) on div.svelte-hs12g9 >> nth=2
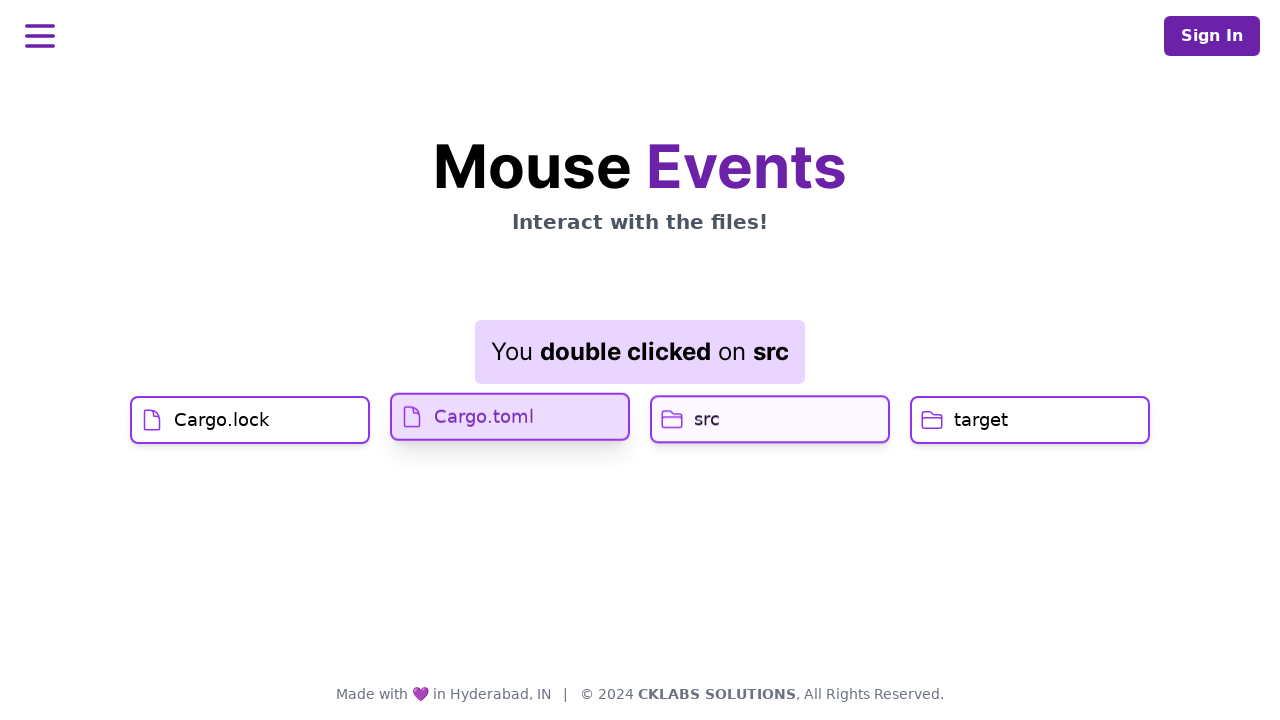

Waited 2 seconds after double-click
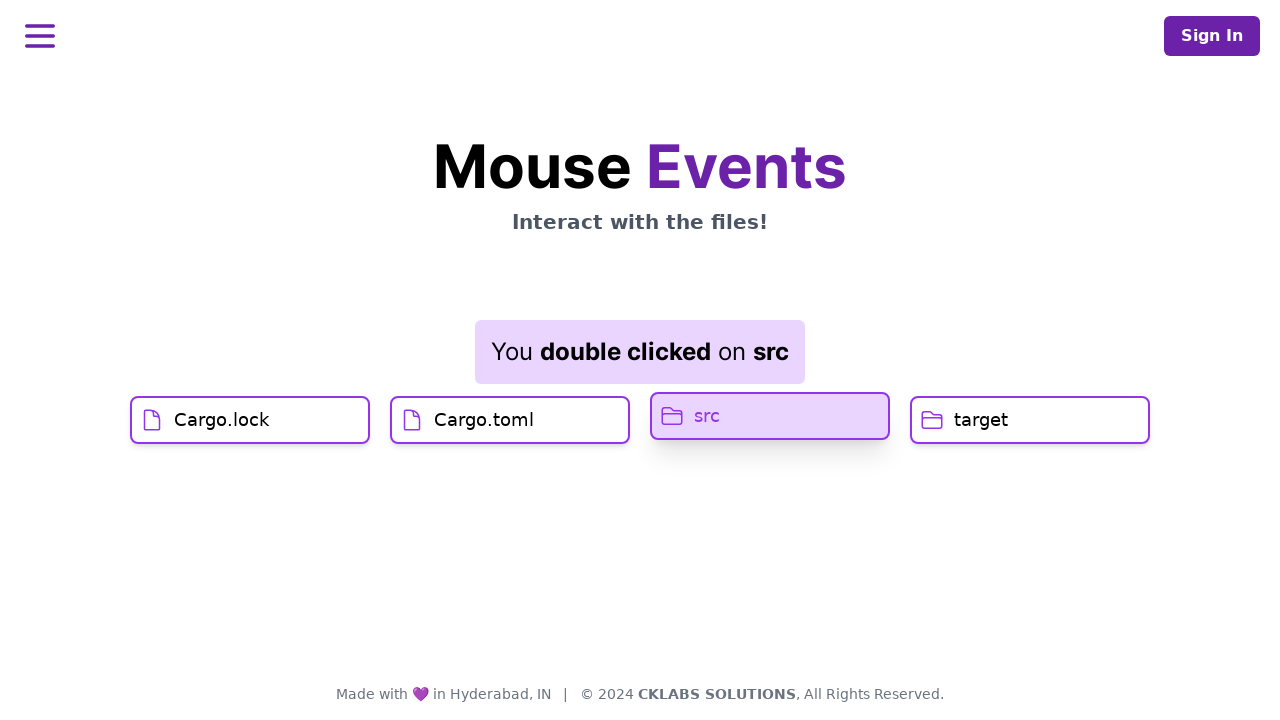

Right-clicked the fourth button (target) to open context menu at (1030, 420) on div.svelte-hs12g9 >> nth=3
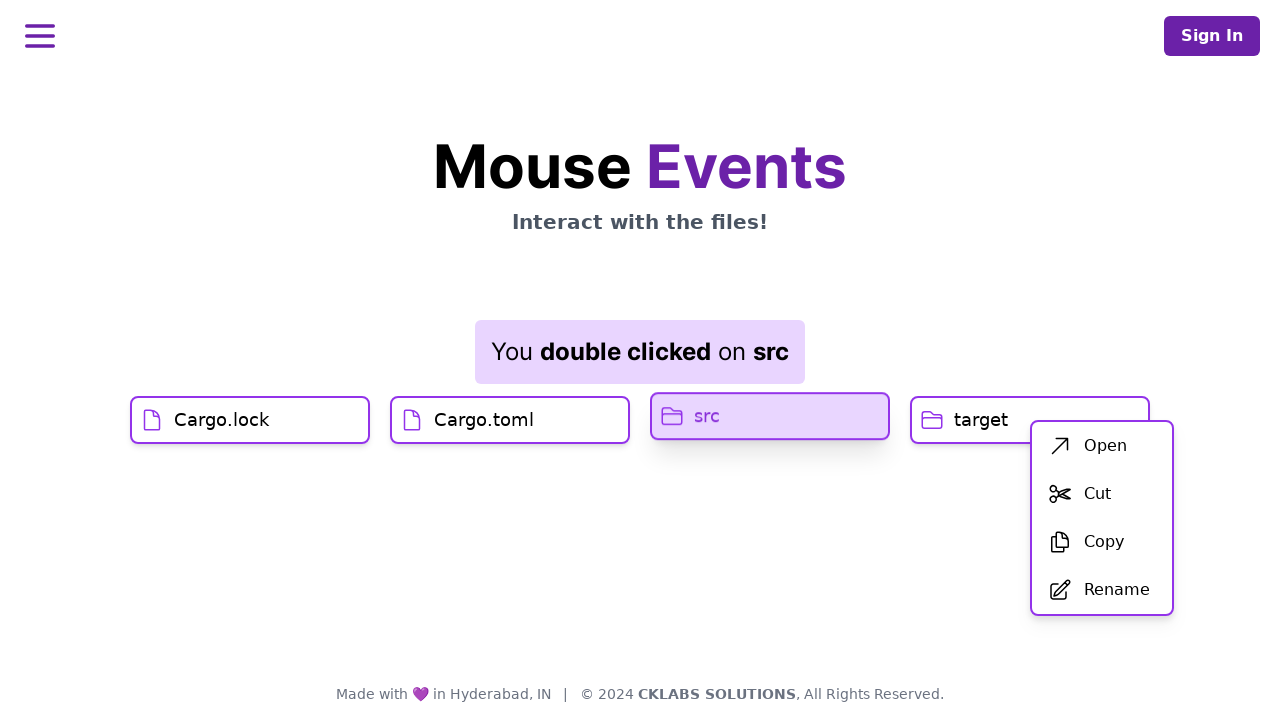

Waited 1 second after right-click
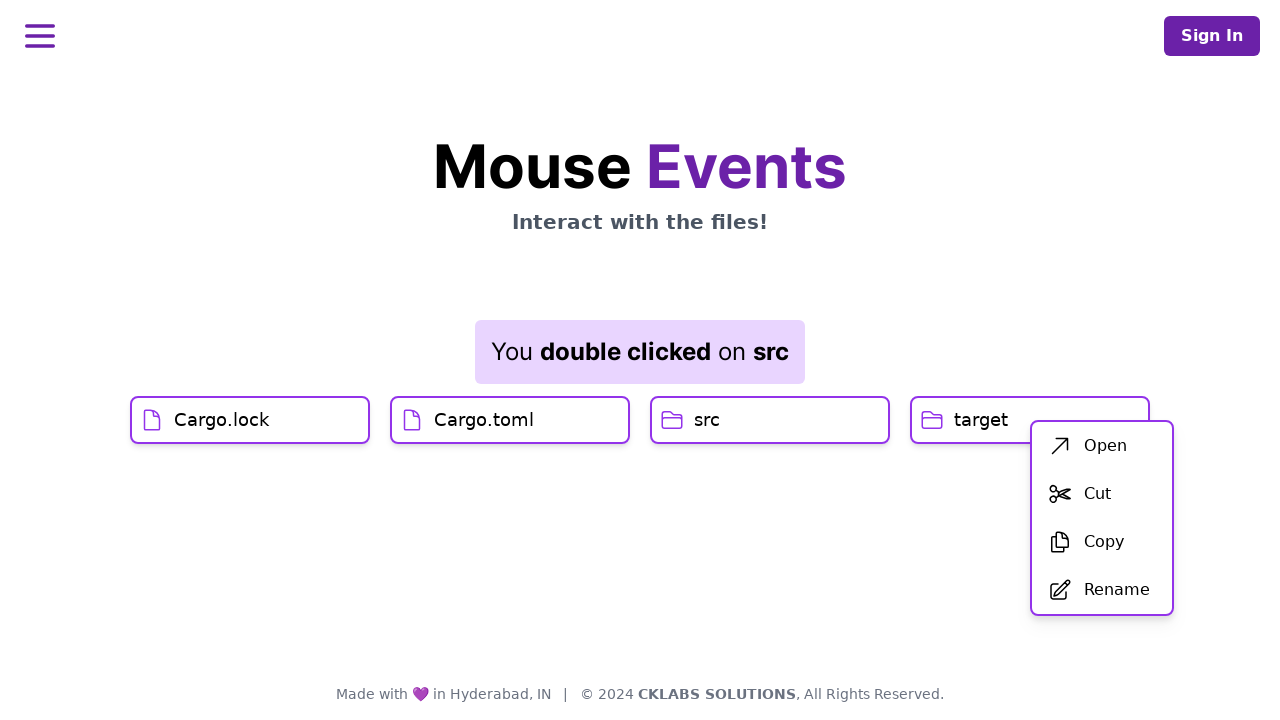

Clicked 'Open' option in the context menu at (1106, 446) on xpath=//span[text()='Open']
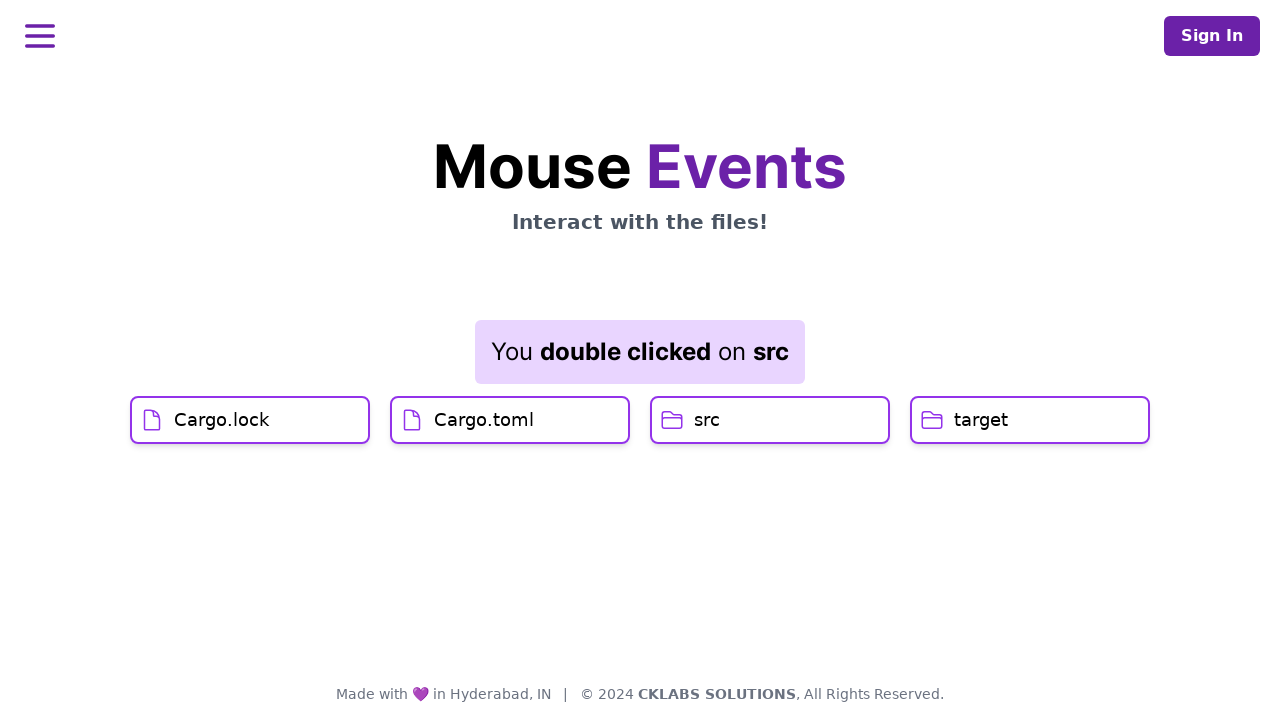

Waited 1 second after clicking 'Open'
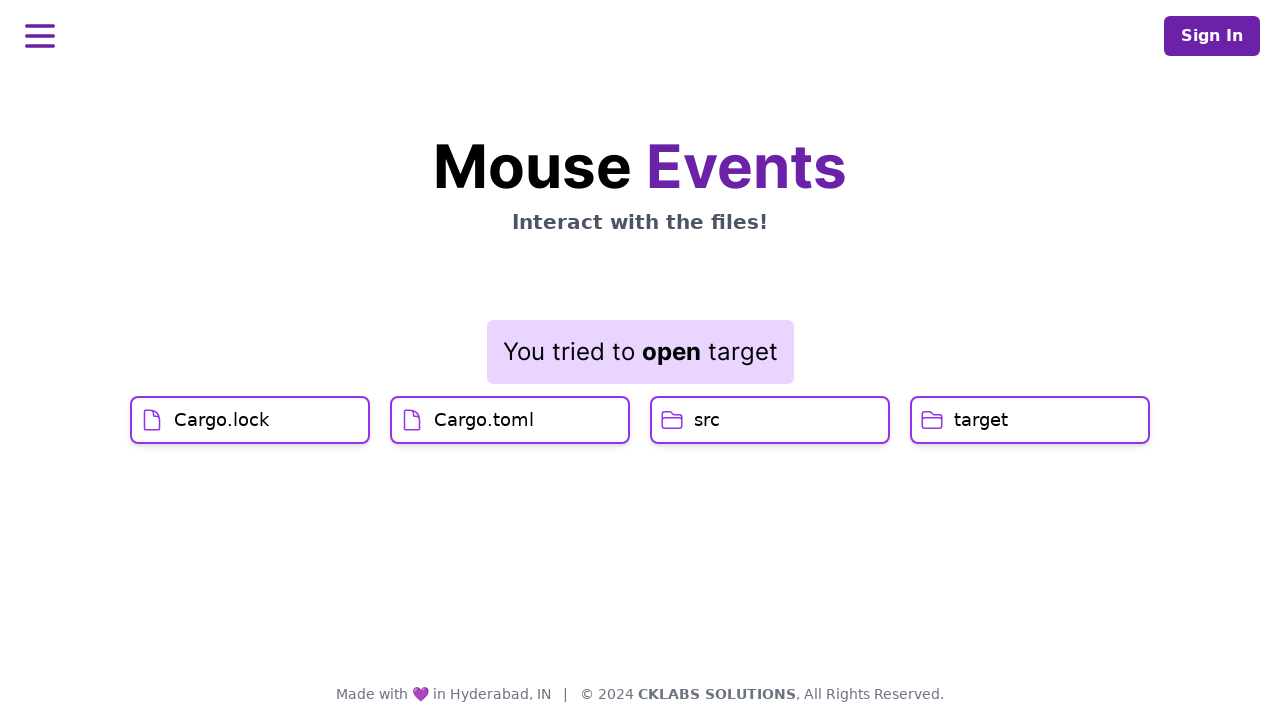

Verified result text is displayed on the page
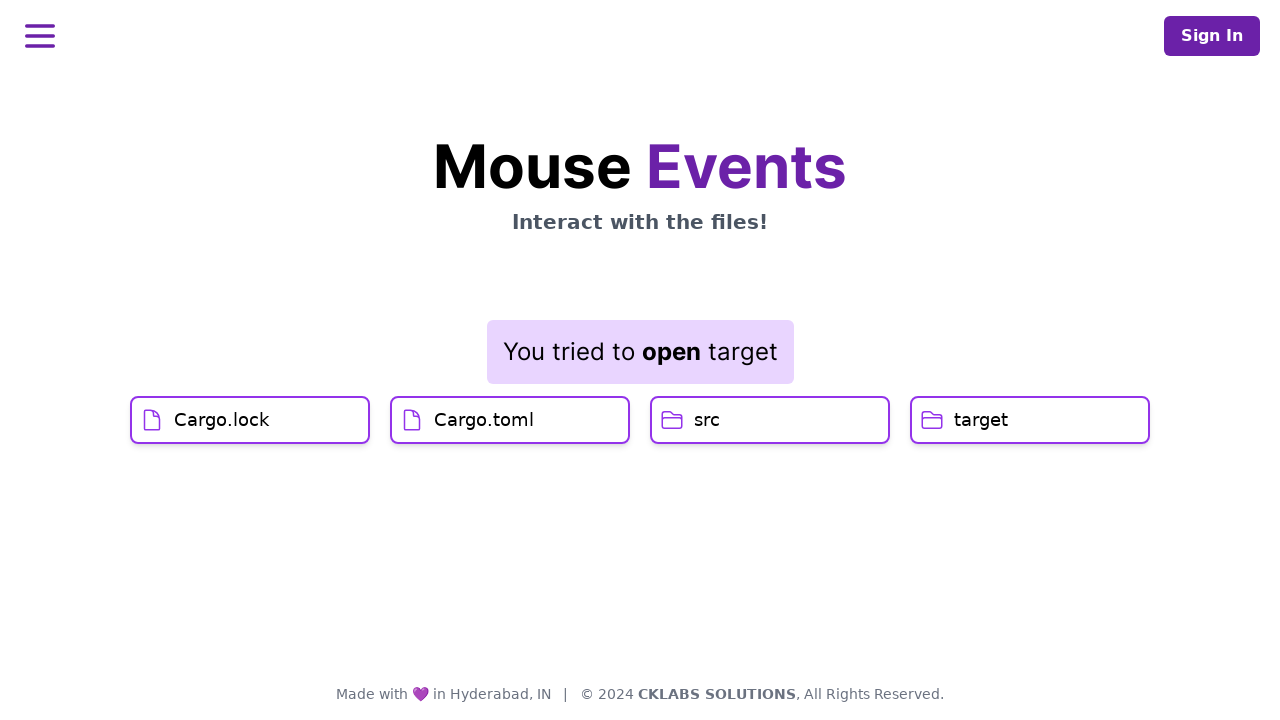

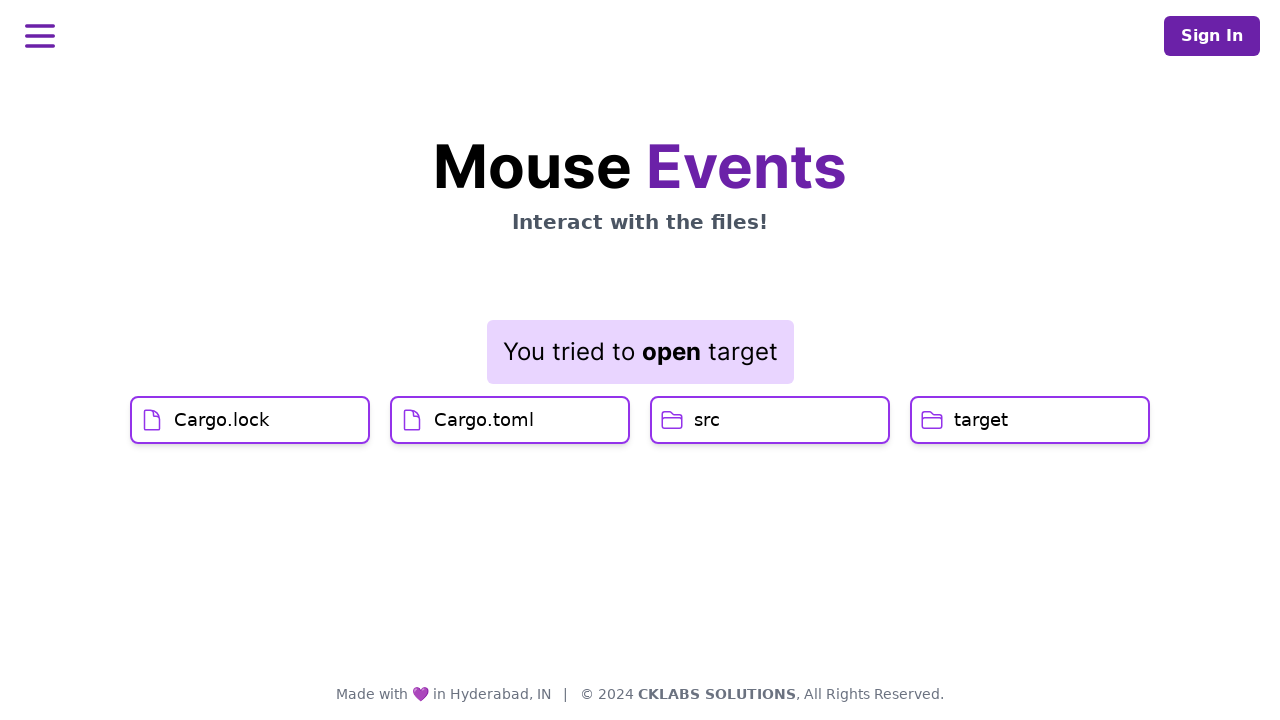